Tests handling a simple JavaScript alert by clicking a button that triggers an alert and dismissing it

Starting URL: https://letcode.in/alert

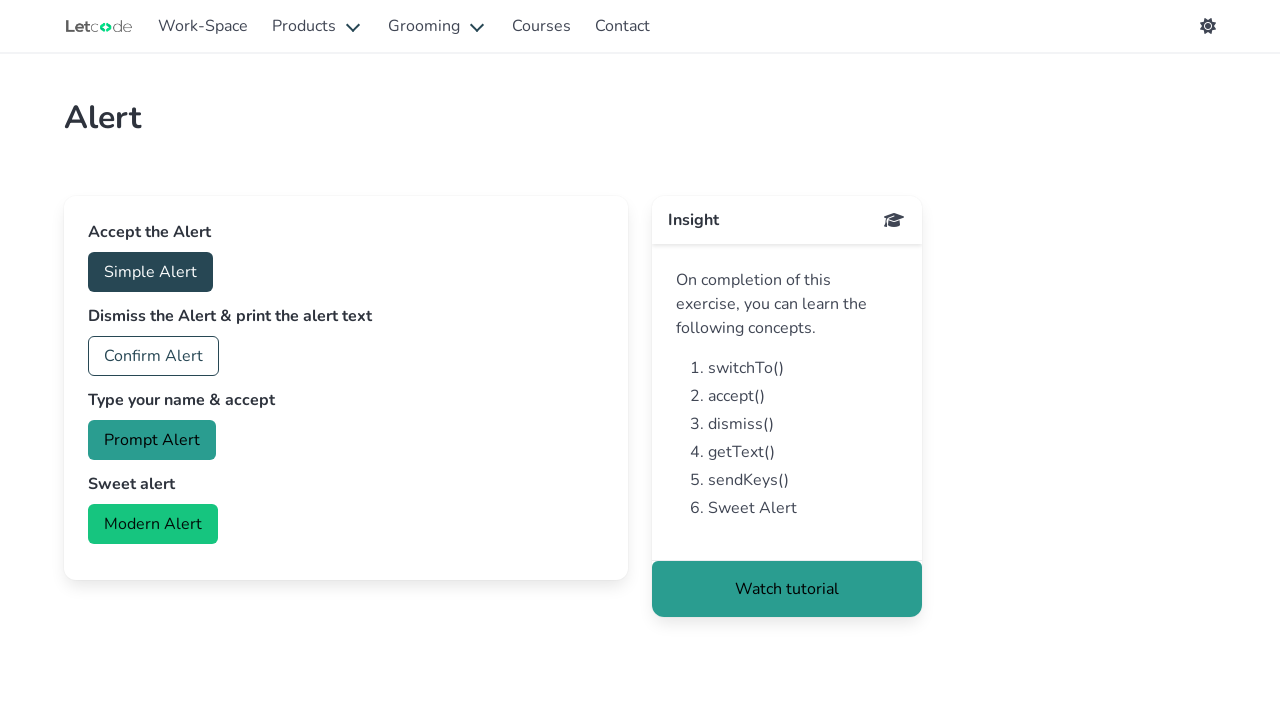

Set up dialog handler to dismiss alerts
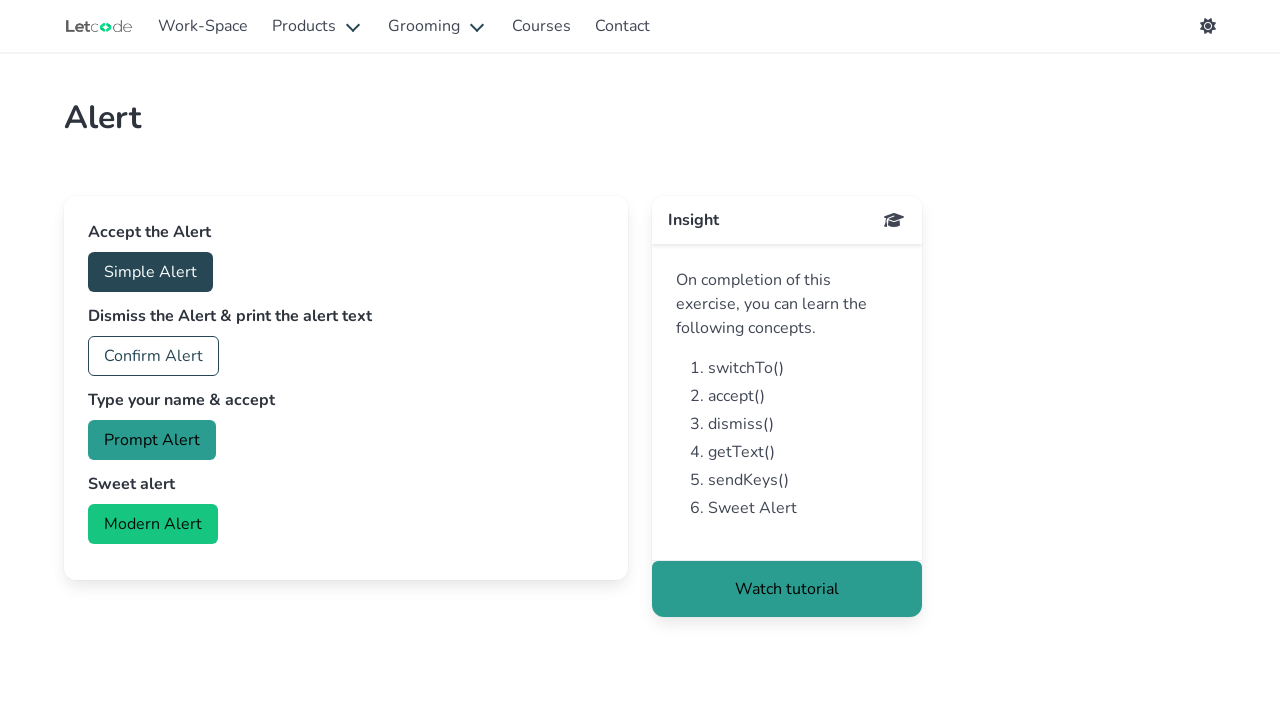

Clicked button to trigger simple alert at (150, 272) on #accept
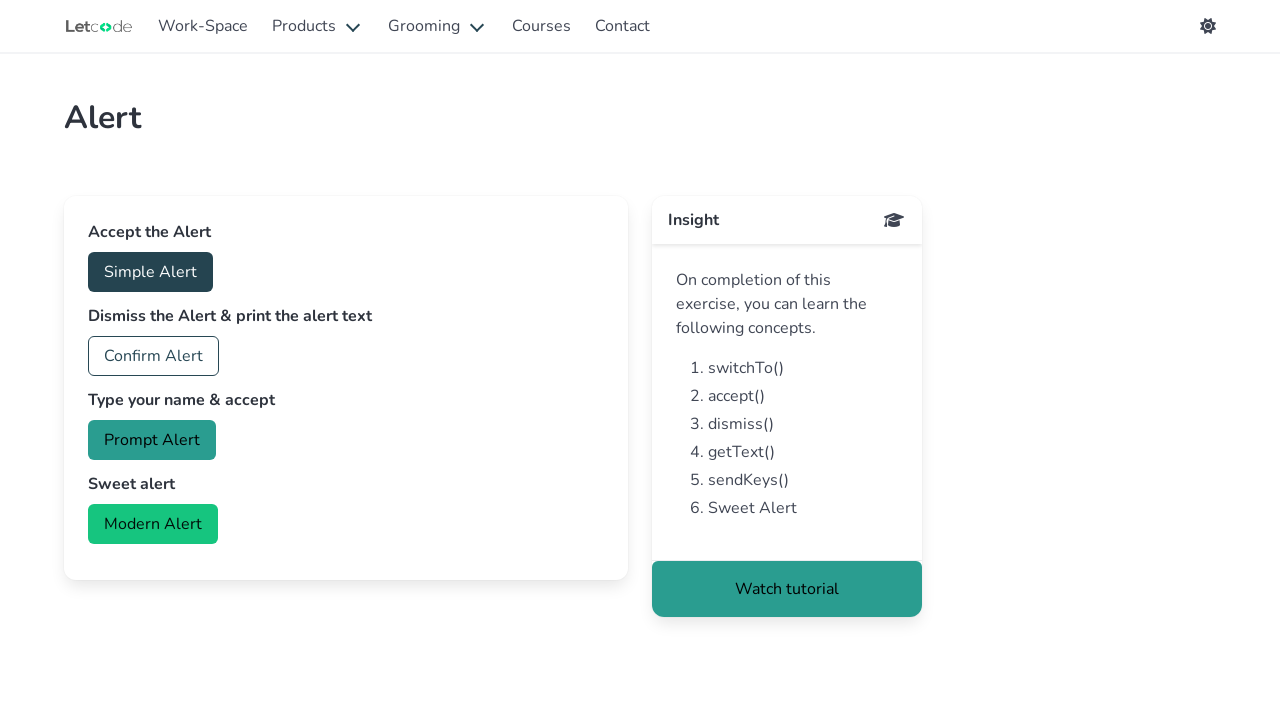

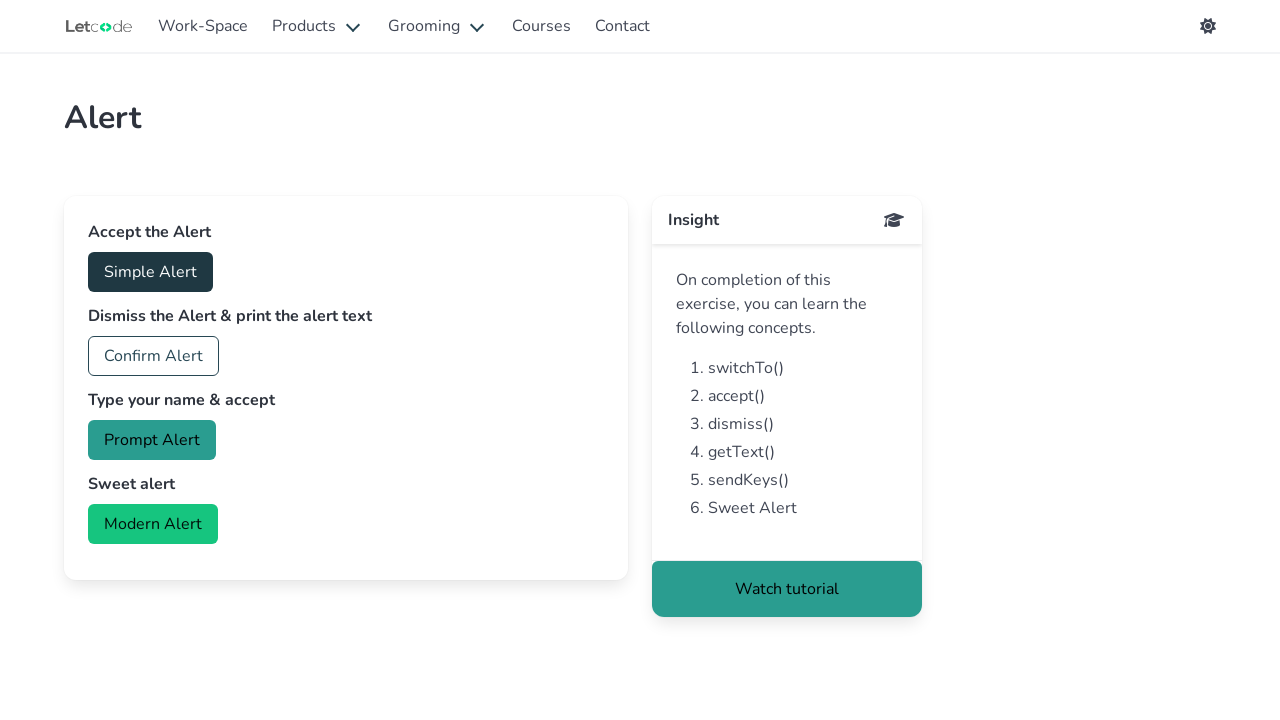